Tests login form validation with a locked out user account, verifying the locked out error message is displayed

Starting URL: https://www.saucedemo.com/

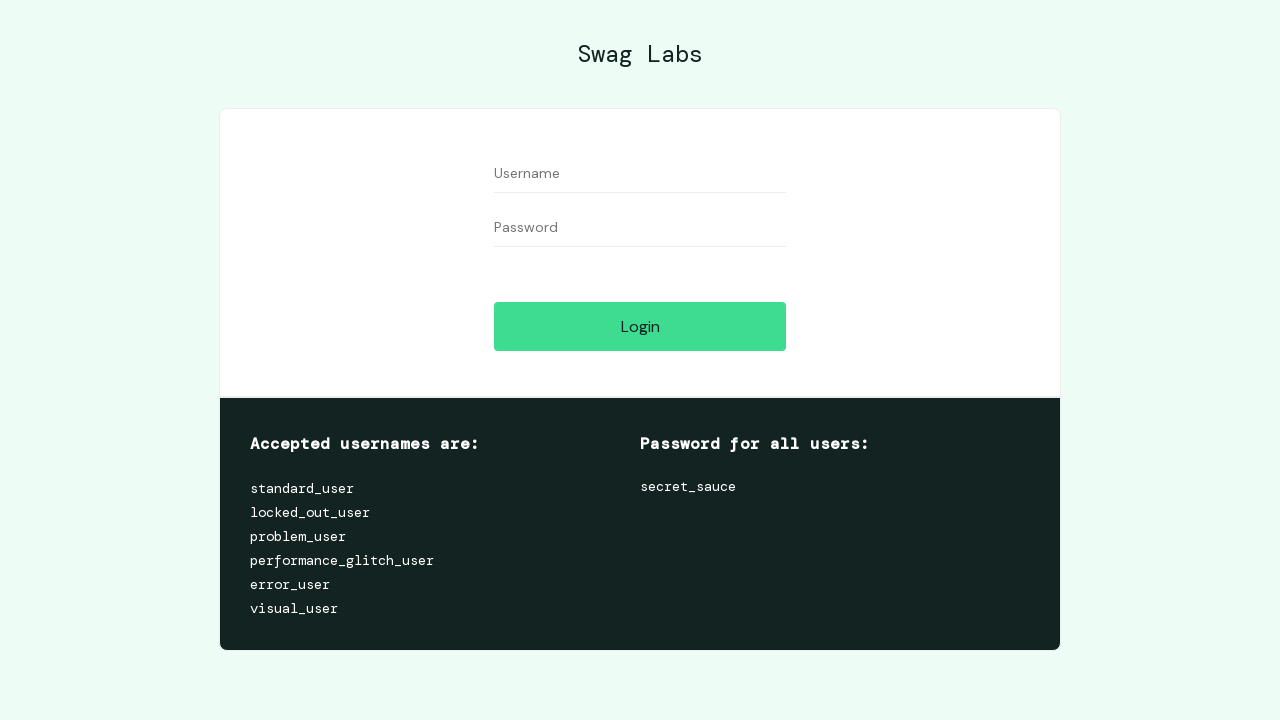

Filled username field with 'locked_out_user' on #user-name
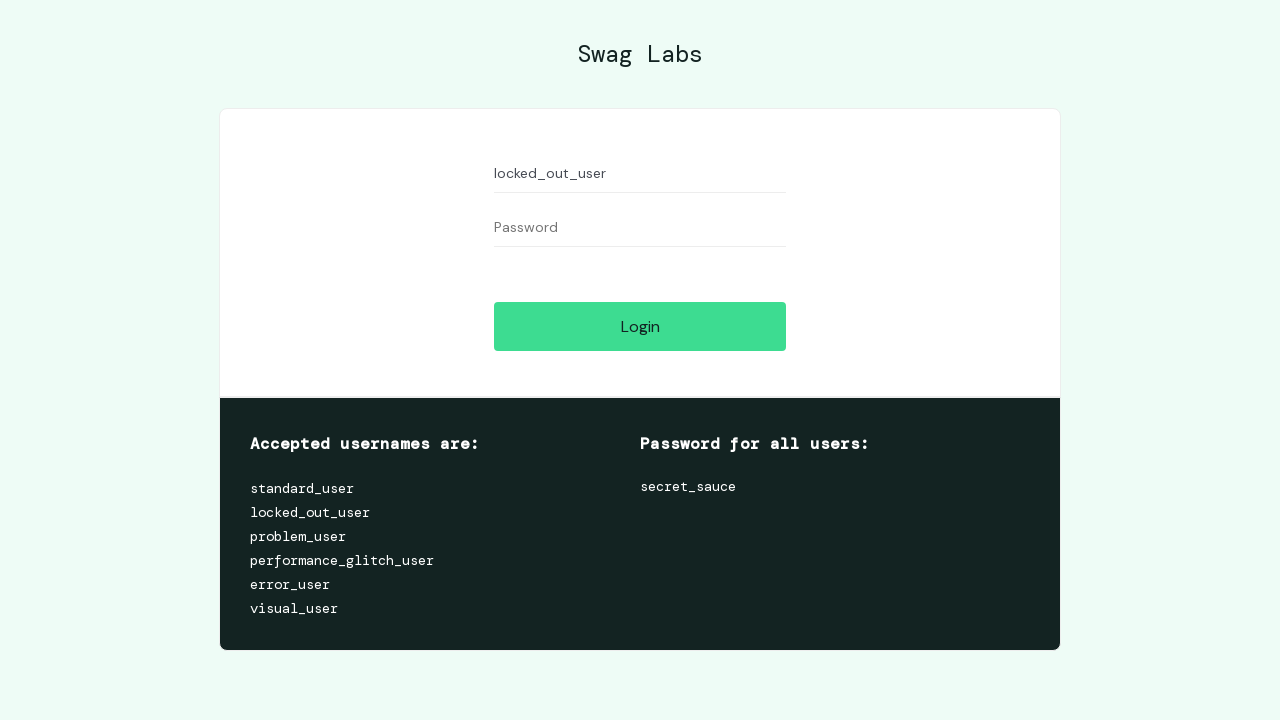

Filled password field with 'secret_sauce' on #password
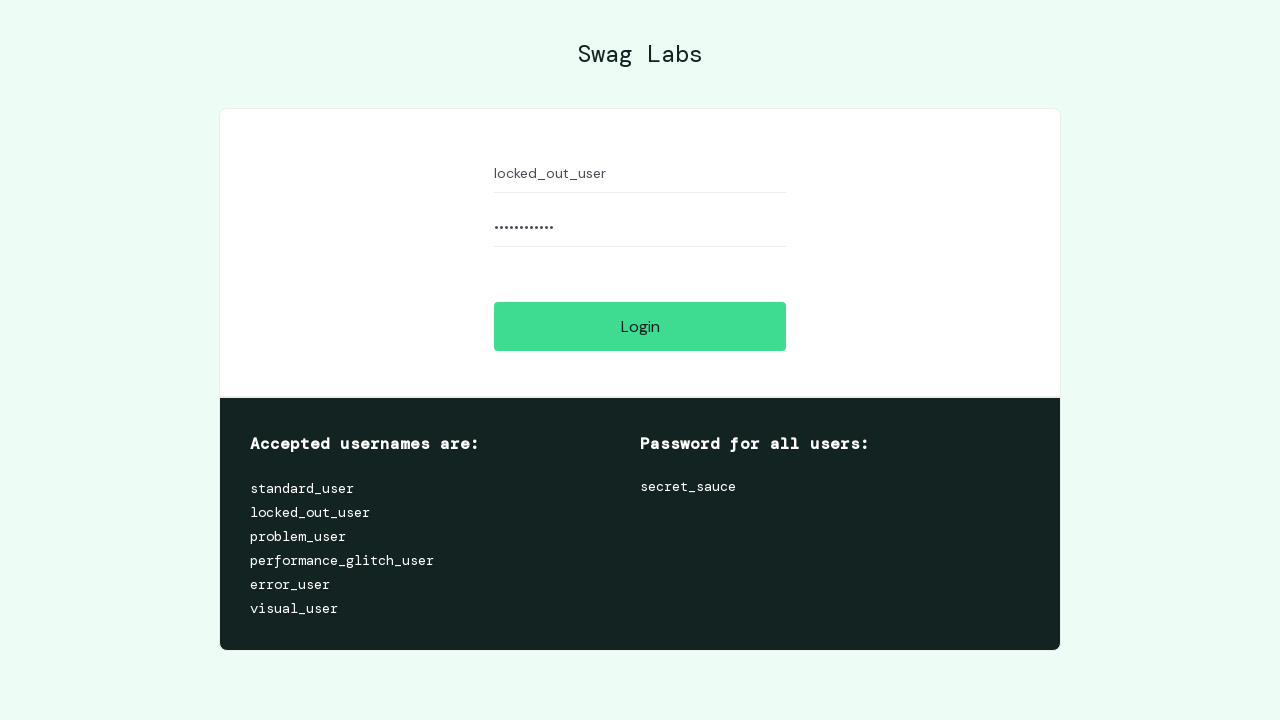

Clicked login button at (640, 326) on #login-button
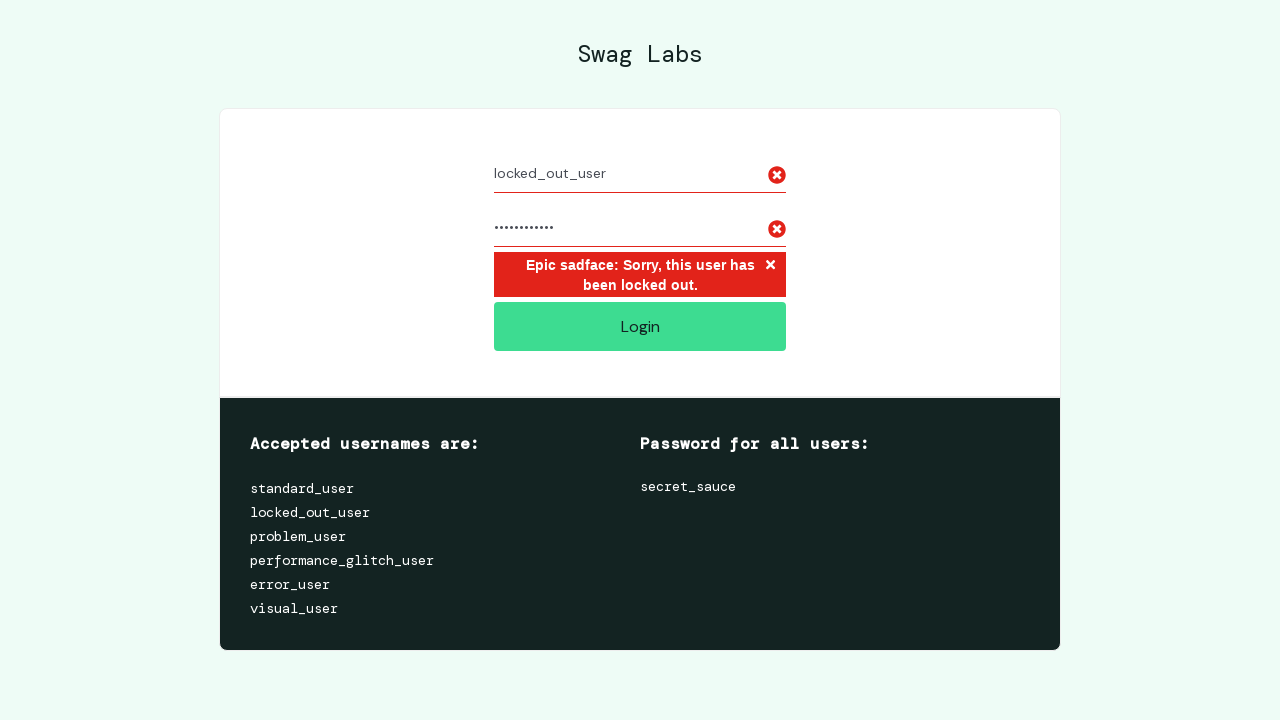

Verified locked out error message is displayed
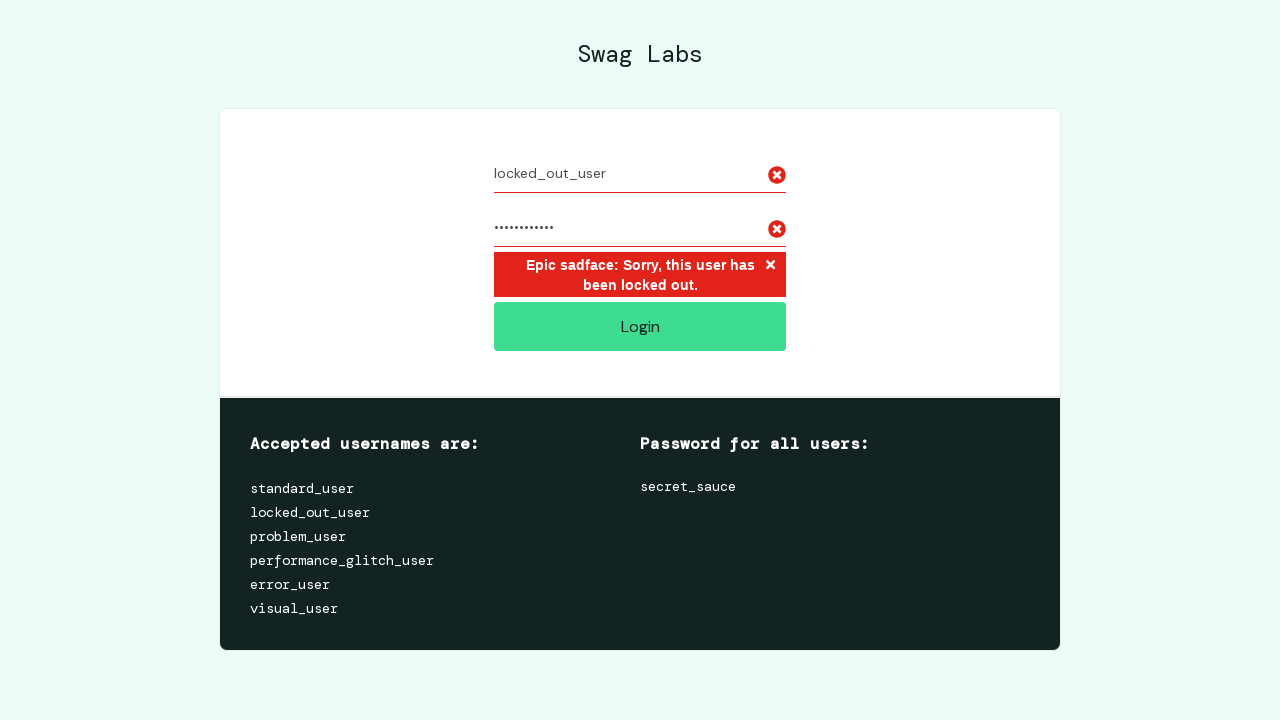

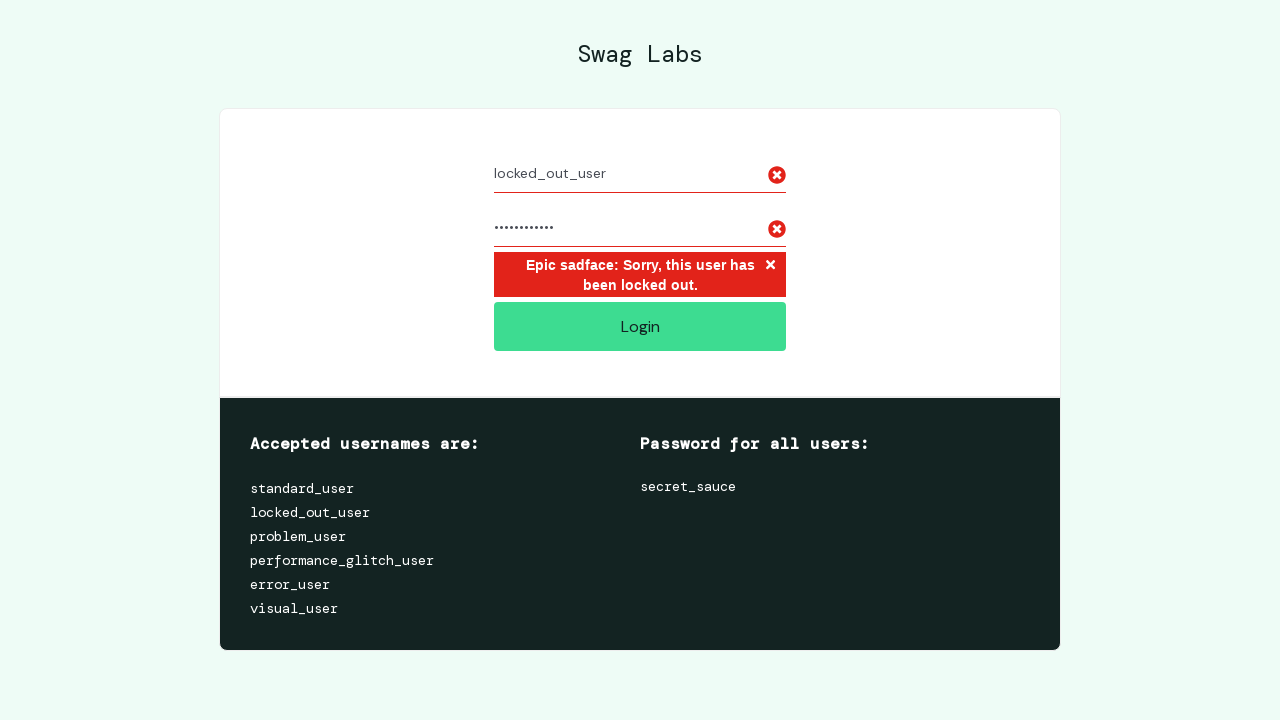